Tests JavaScript alert handling by triggering an alert and accepting it

Starting URL: https://the-internet.herokuapp.com/javascript_alerts

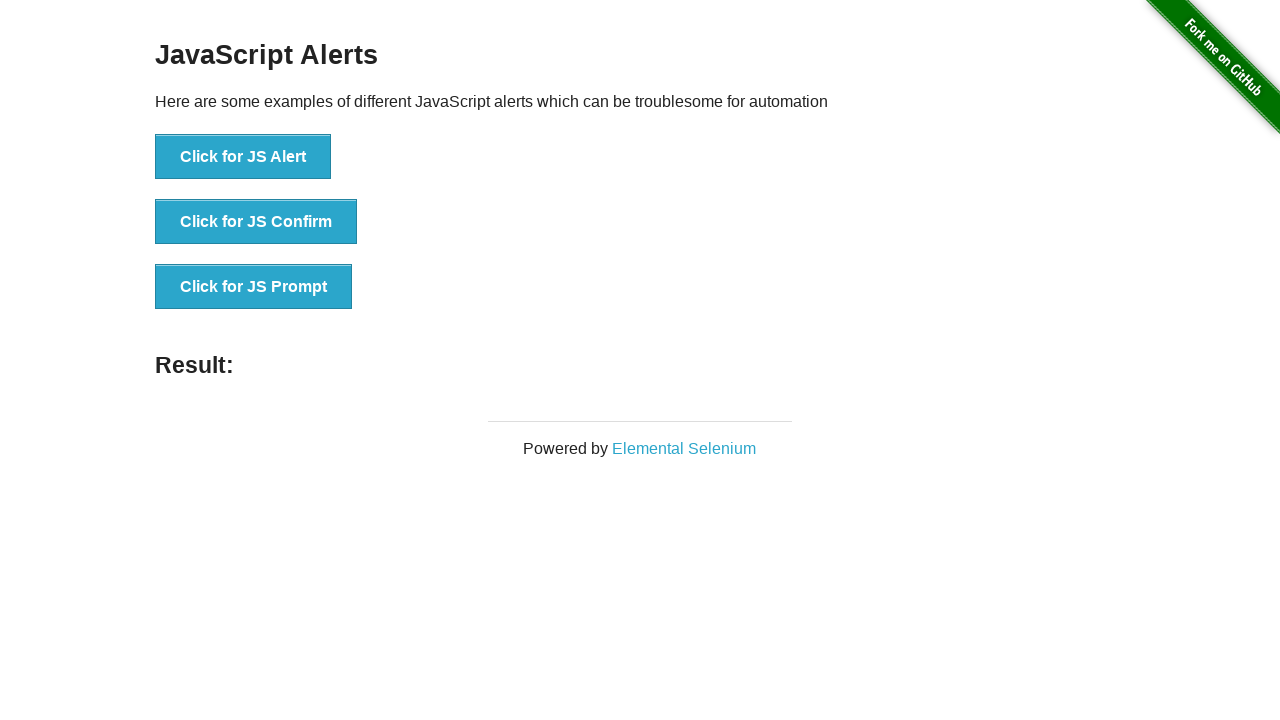

Clicked button to trigger JavaScript alert at (243, 157) on button[onclick='jsAlert()']
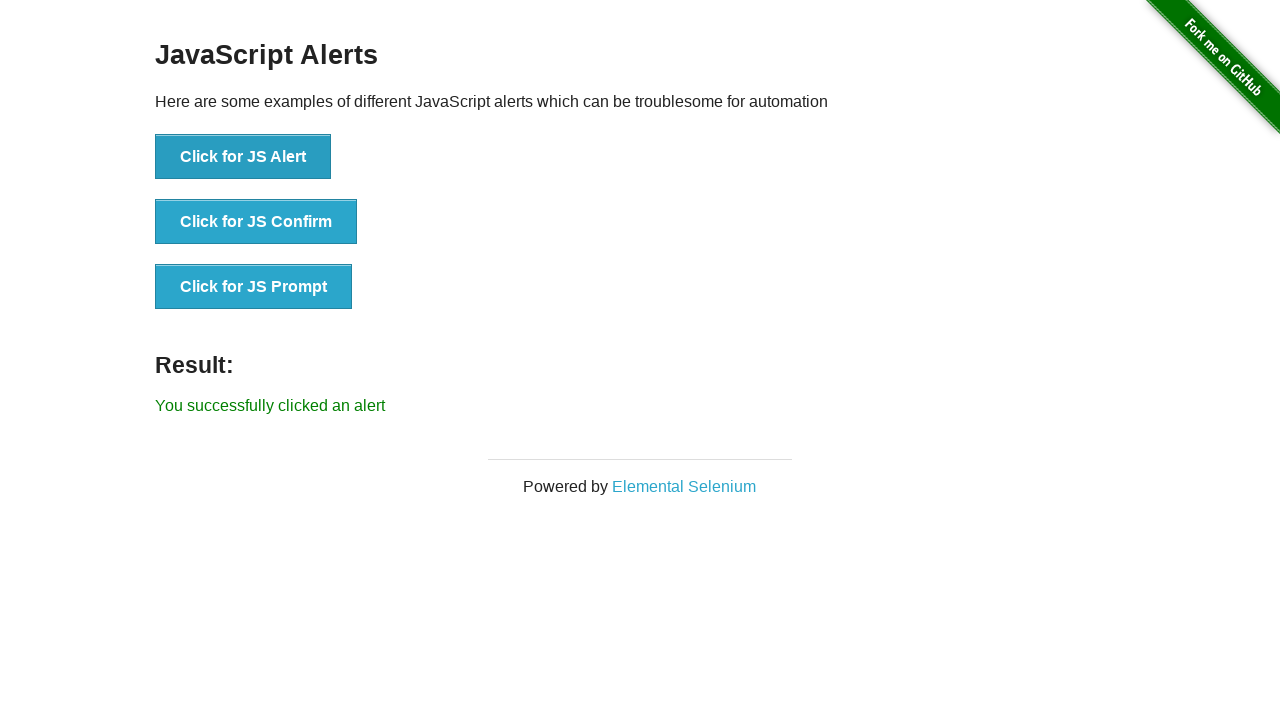

Set up dialog handler to accept alert
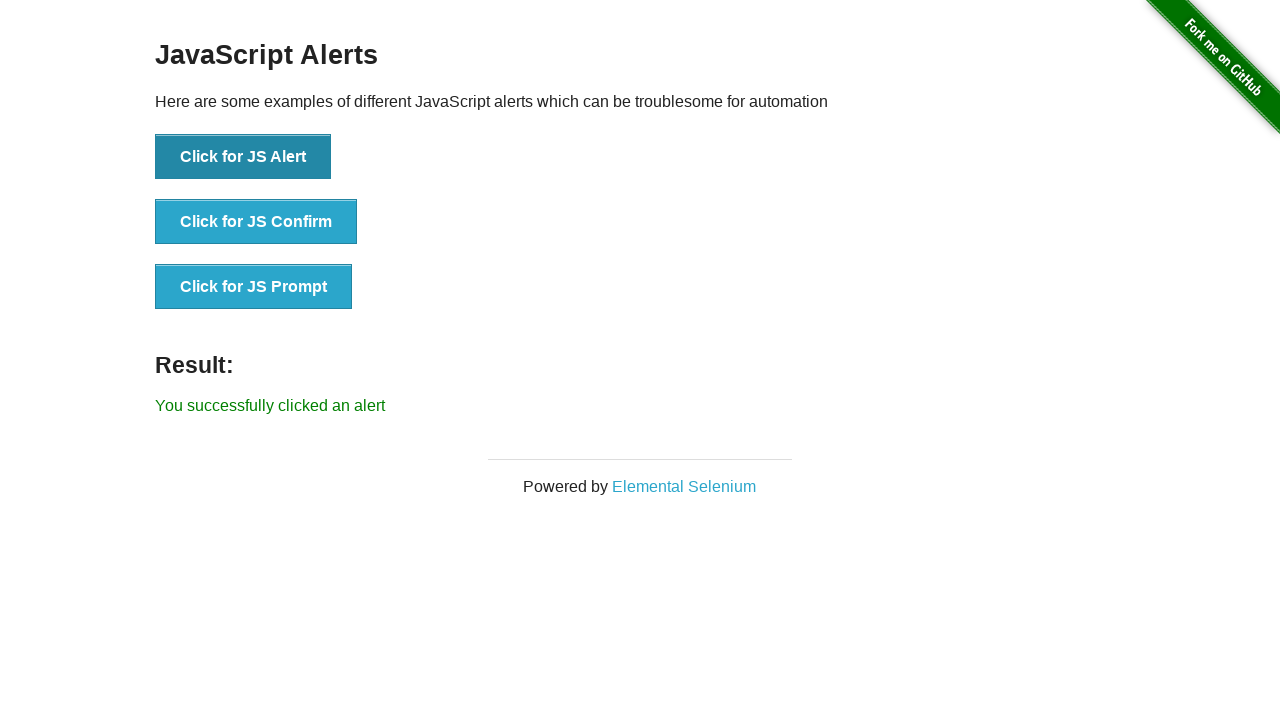

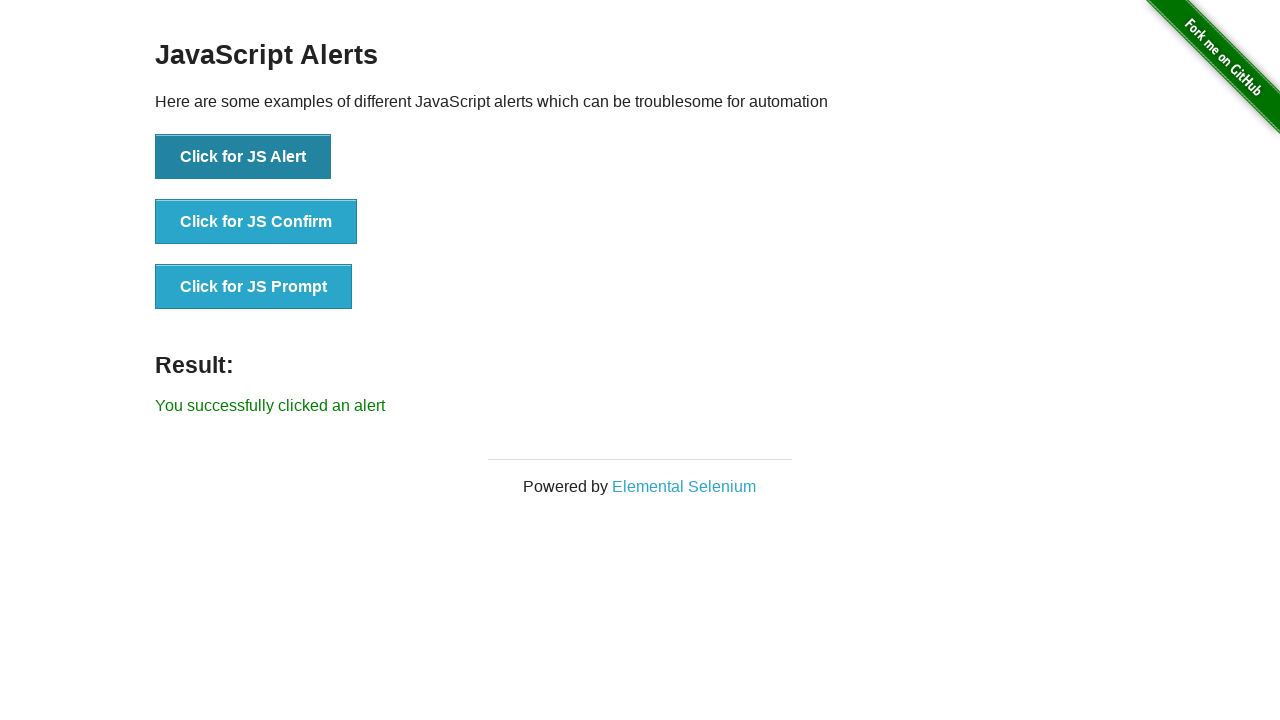